Tests a data entry form by filling various fields with user information and submitting the form to validate field states

Starting URL: https://bonigarcia.dev/selenium-webdriver-java/data-types.html

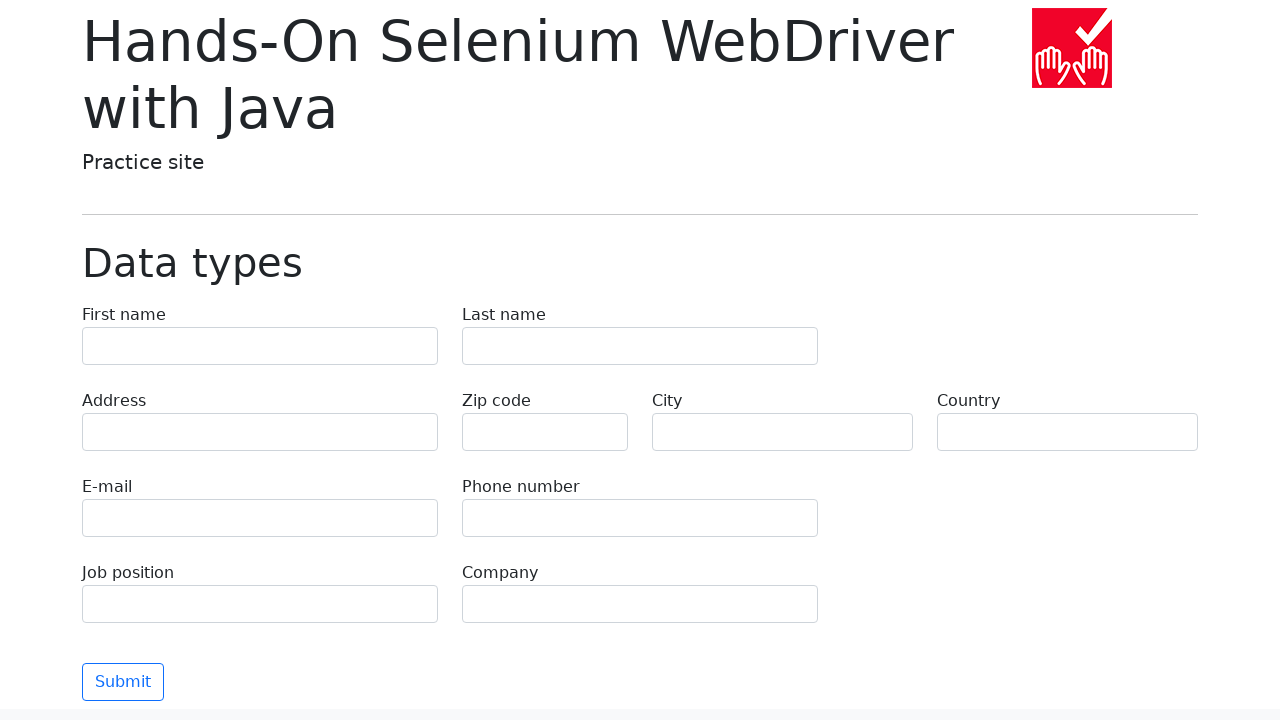

Filled first name field with 'Олег' on input[name="first-name"]
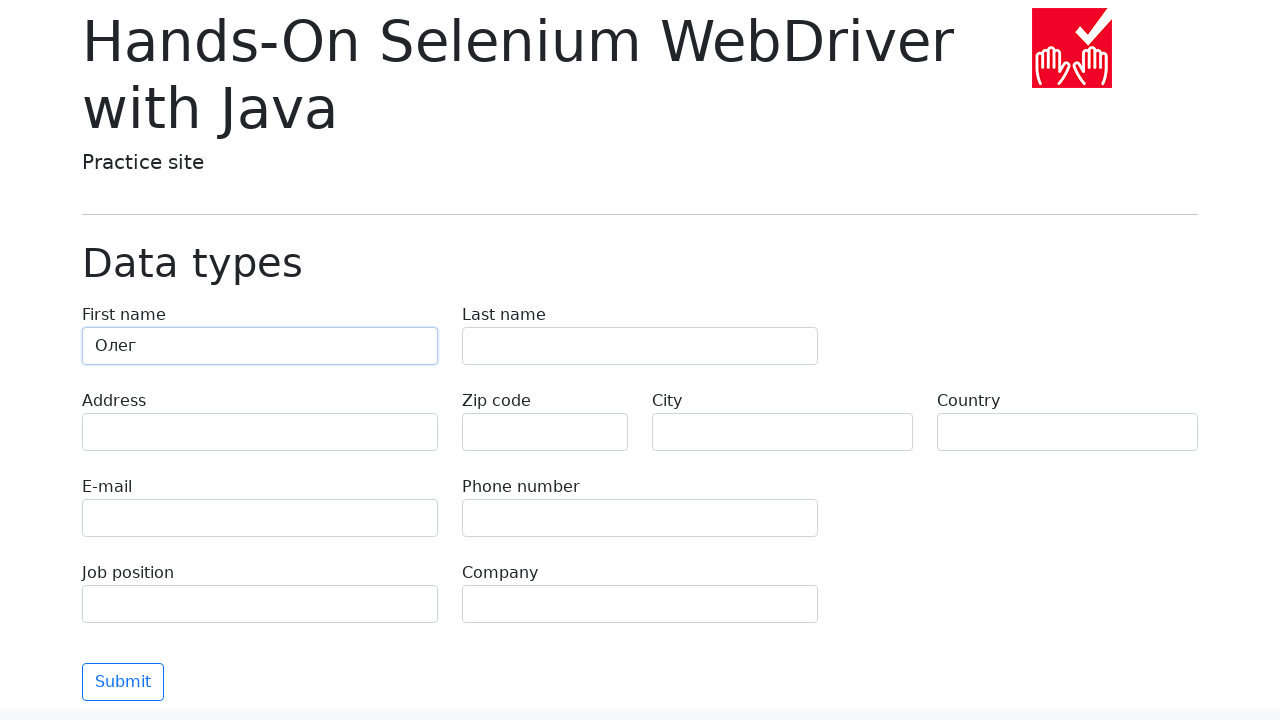

Filled last name field with 'Костин' on input[name="last-name"]
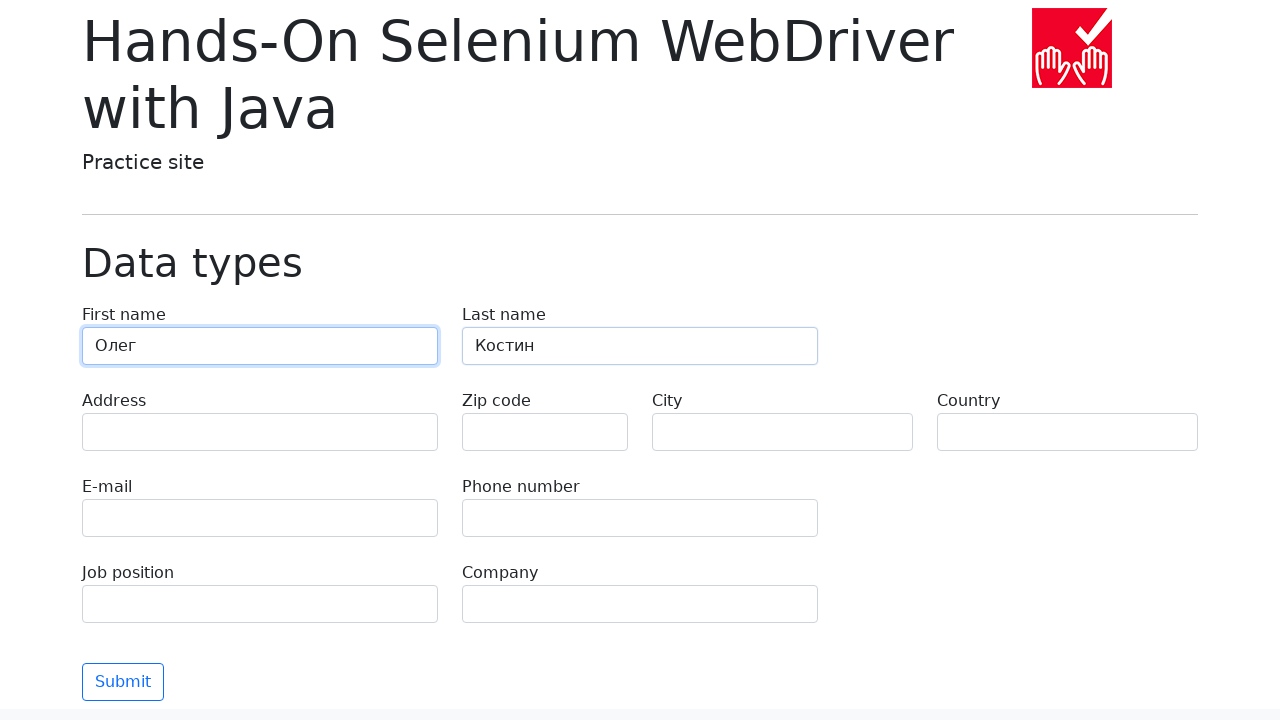

Filled address field with 'Центральная, 22-5' on input[name="address"]
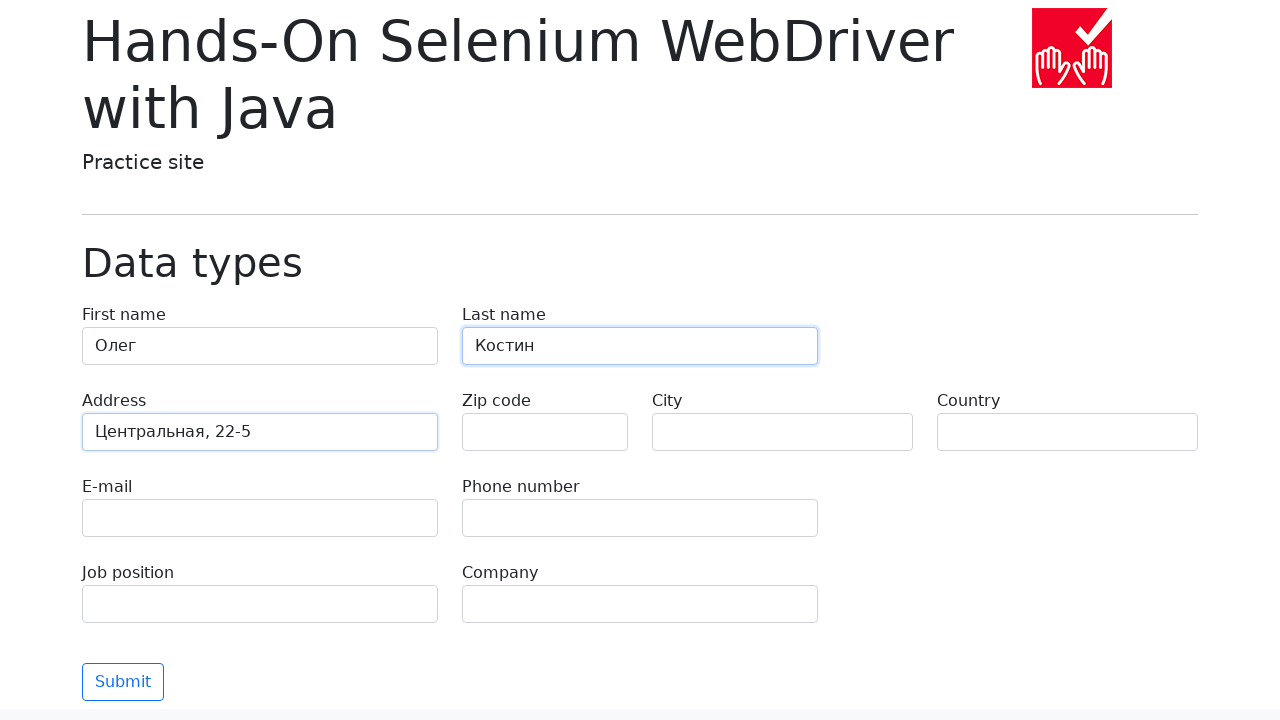

Filled email field with 'test34@skypro.com' on input[name="e-mail"]
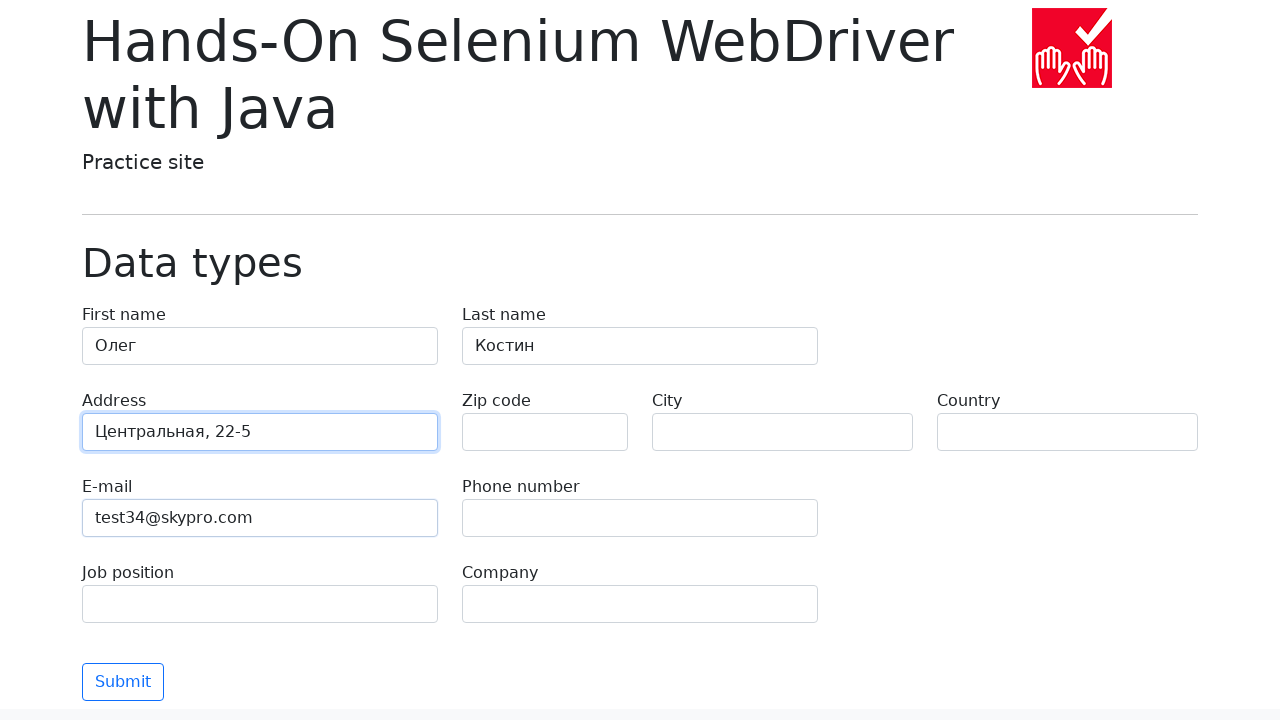

Filled phone field with '+7994563723564' on input[name="phone"]
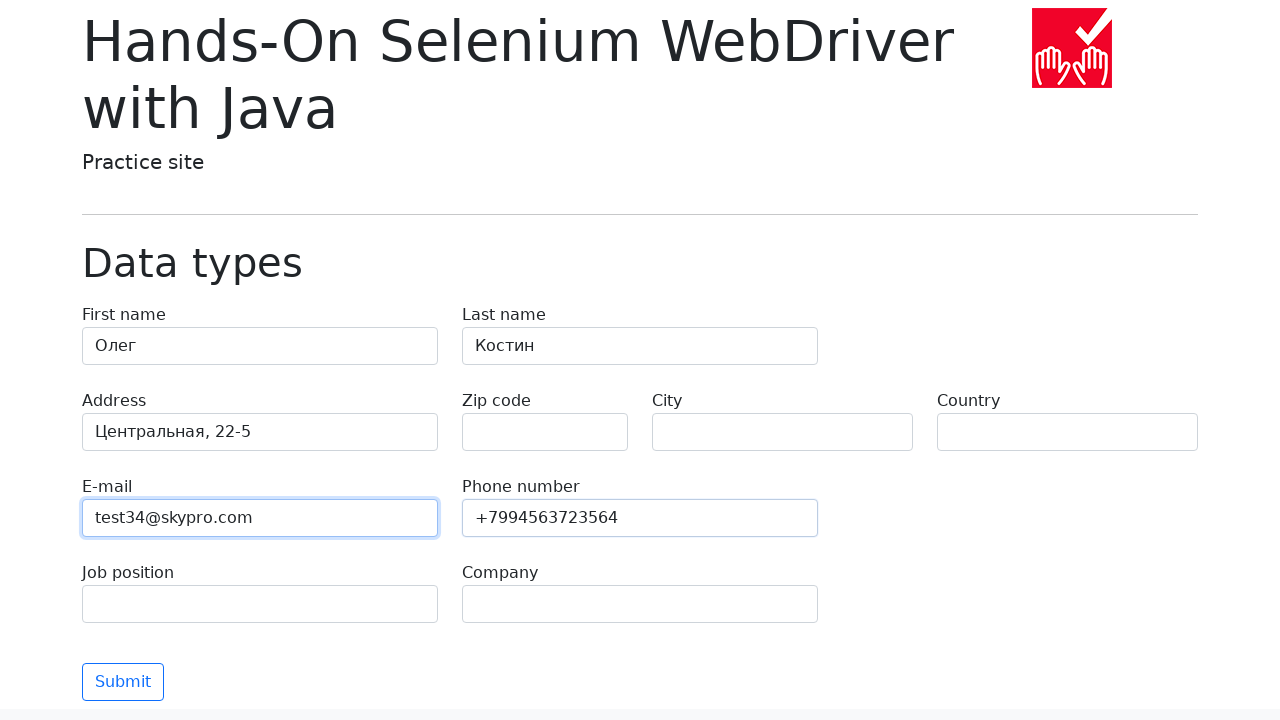

Cleared zip code field, leaving it empty on input[name="zip-code"]
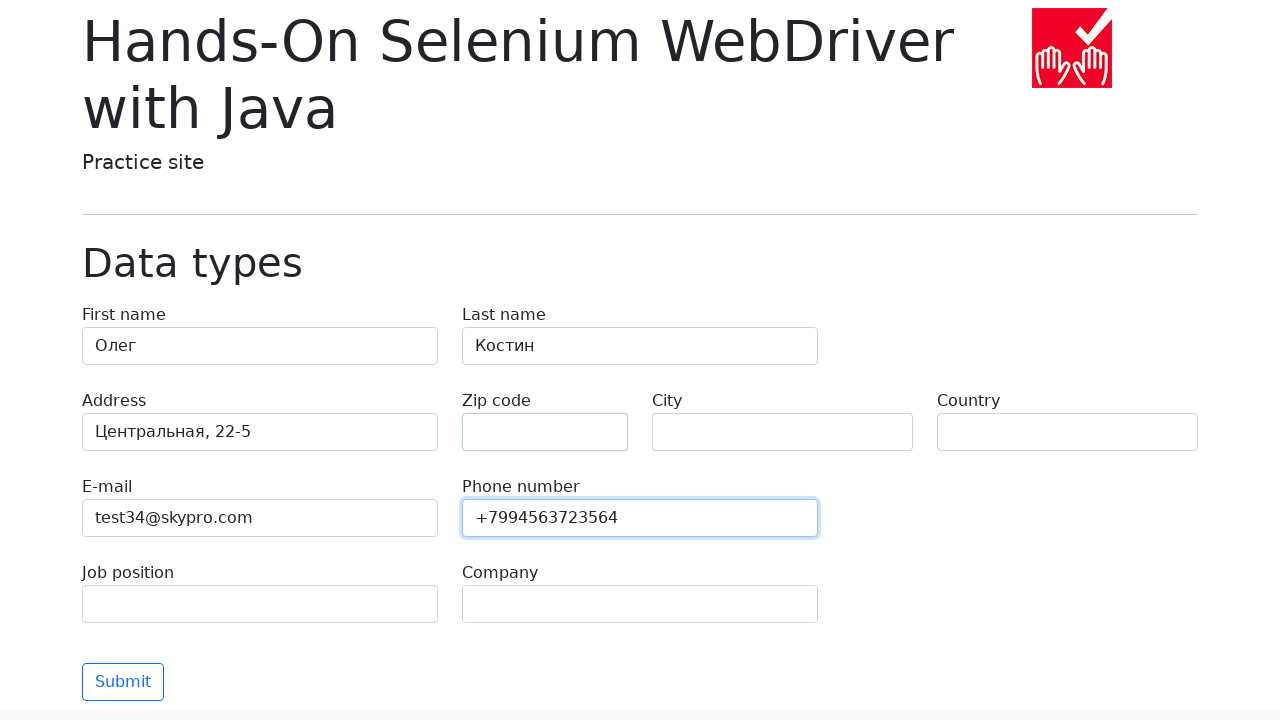

Filled city field with 'Уфа' on input[name="city"]
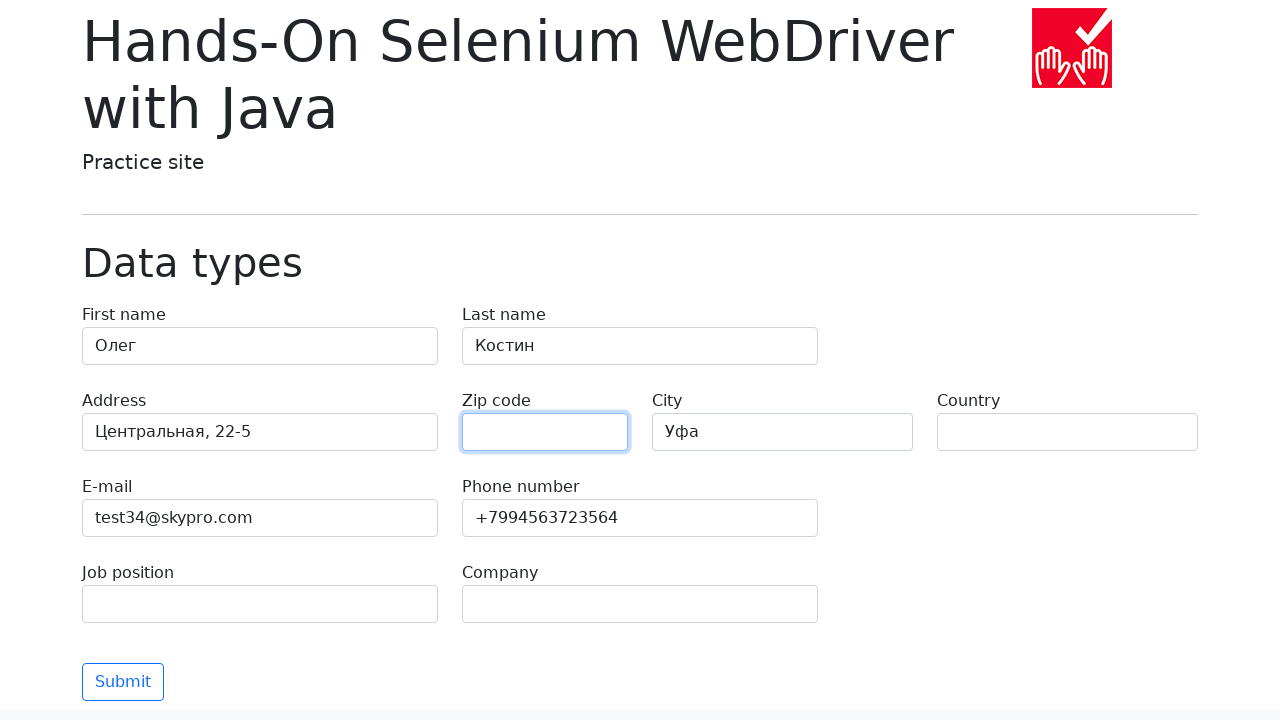

Filled country field with 'Россия' on input[name="country"]
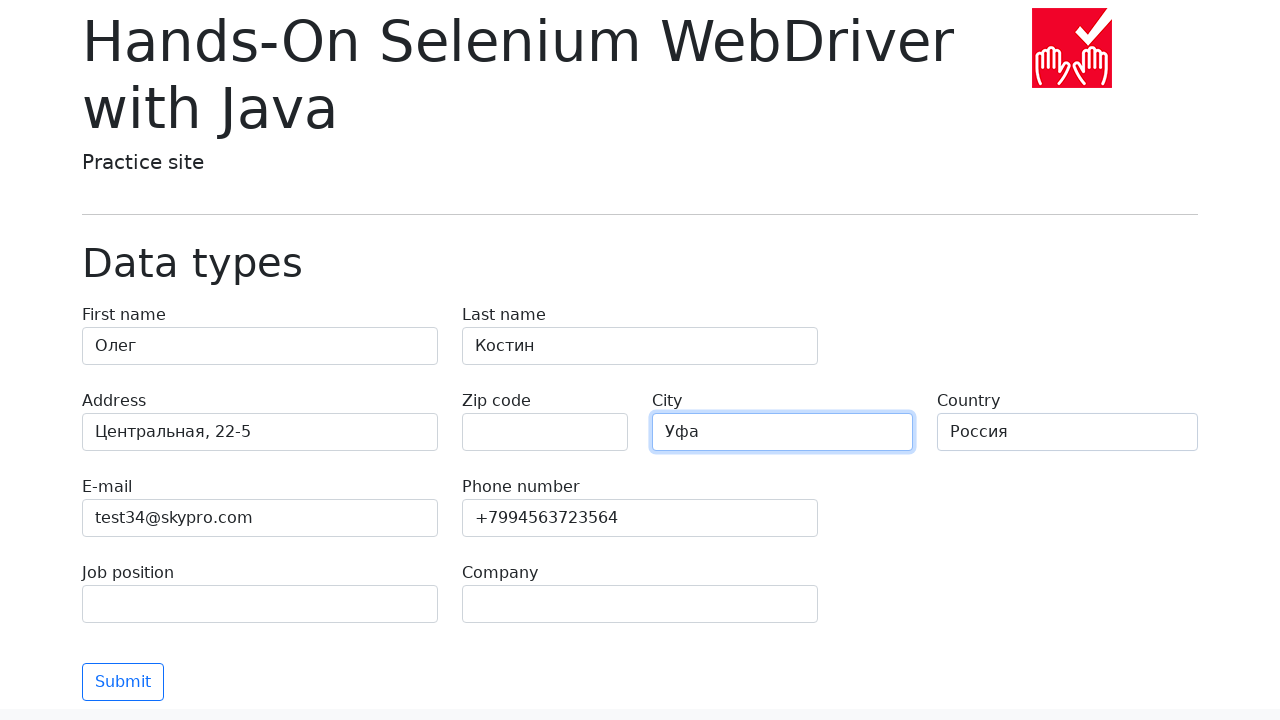

Filled job position field with 'QA' on input[name="job-position"]
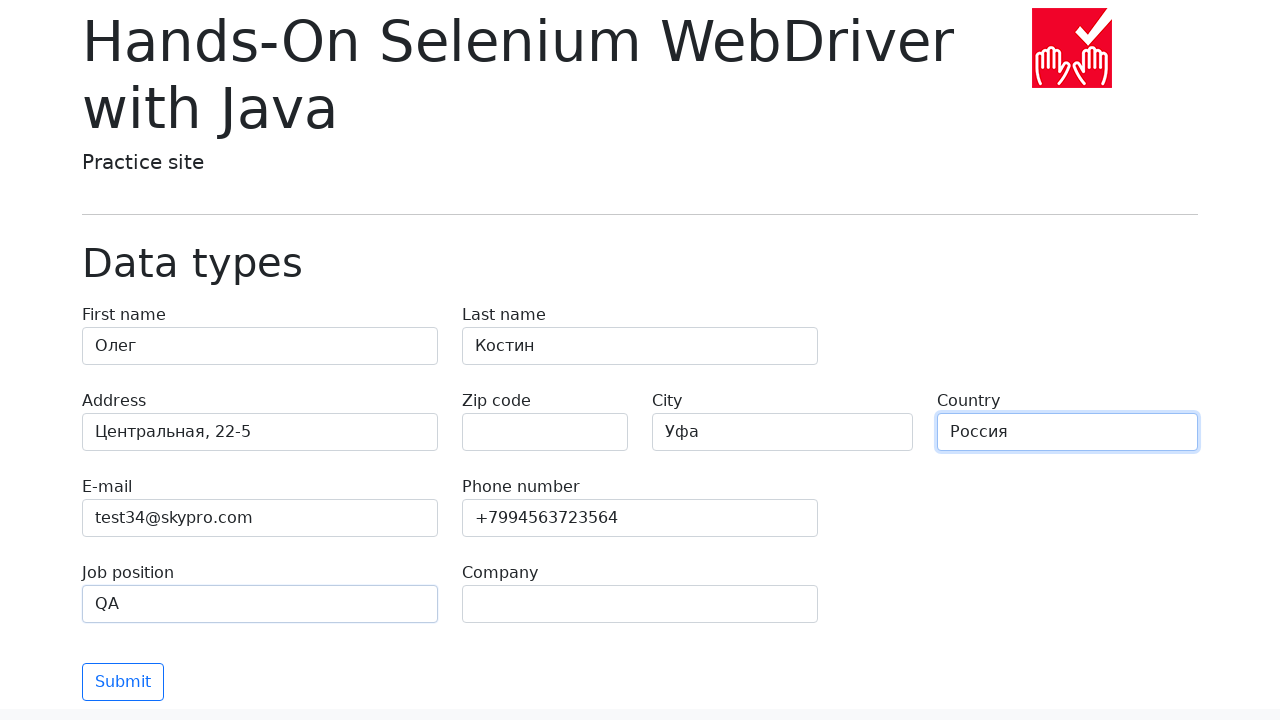

Filled company field with 'SkyPro' on input[name="company"]
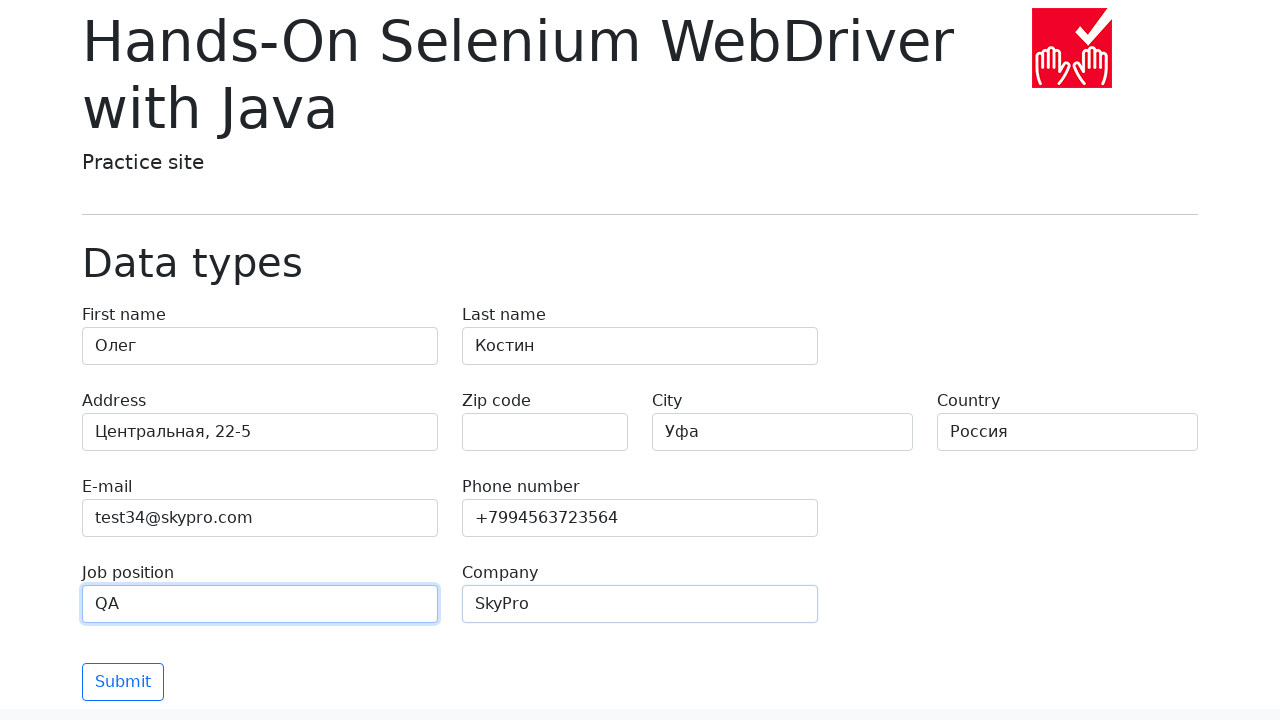

Clicked submit button to submit the form at (123, 682) on button.btn-outline-primary[type="submit"]
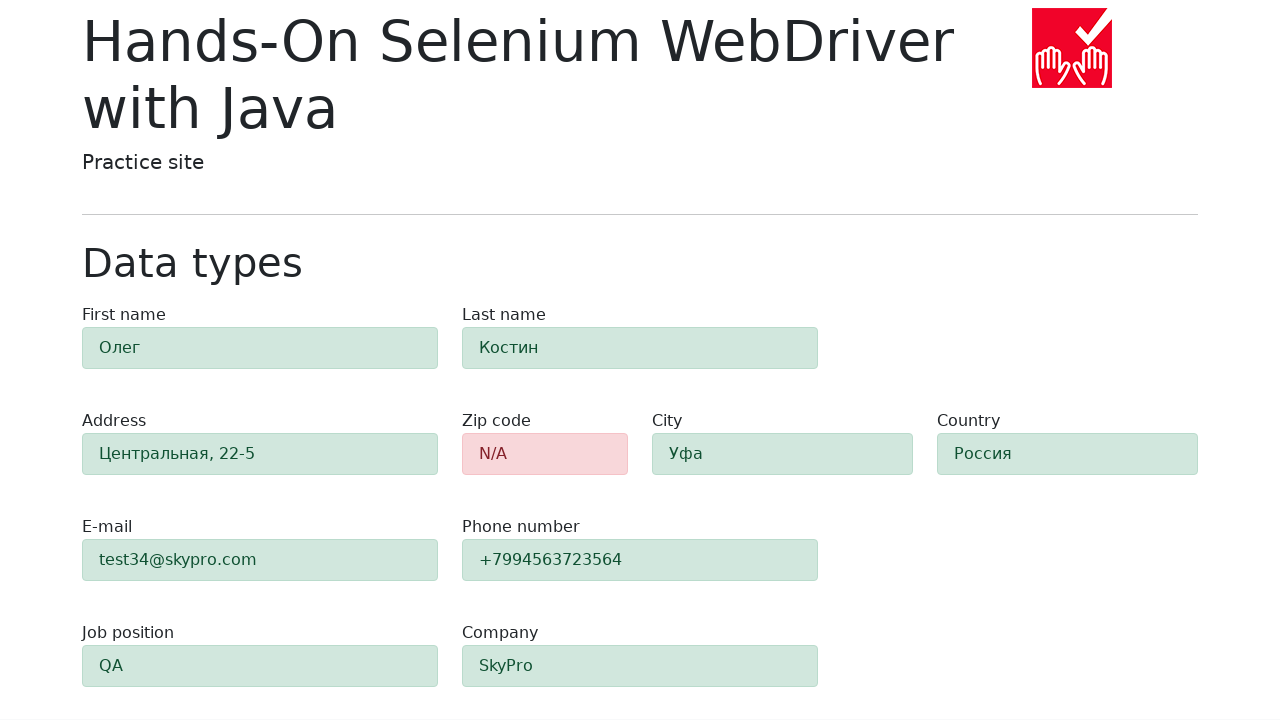

Success alert message appeared
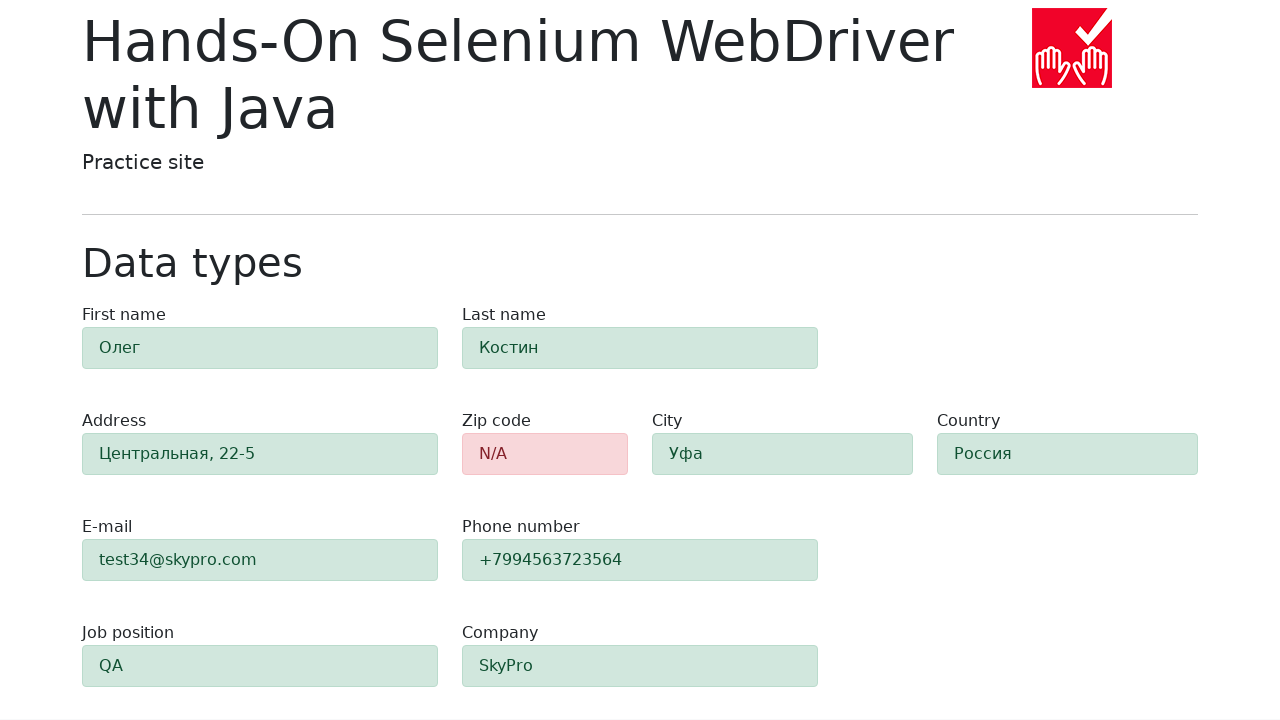

Danger alert message appeared for empty zip code field
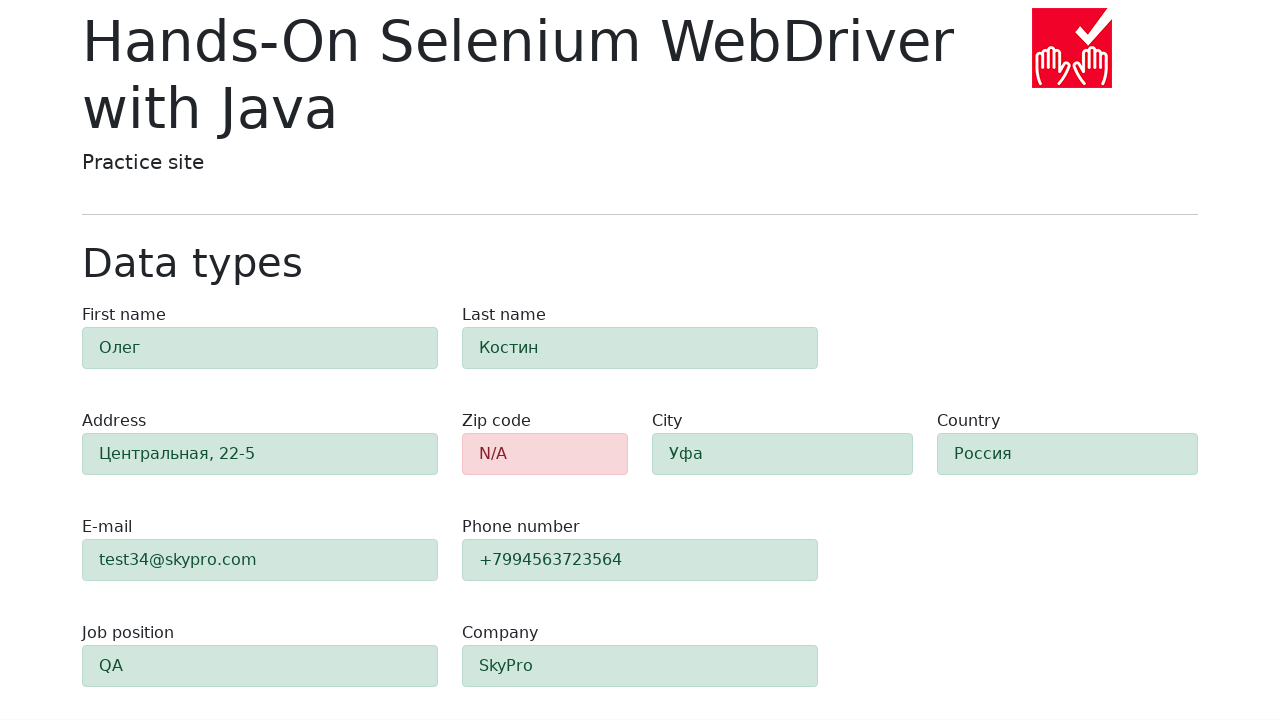

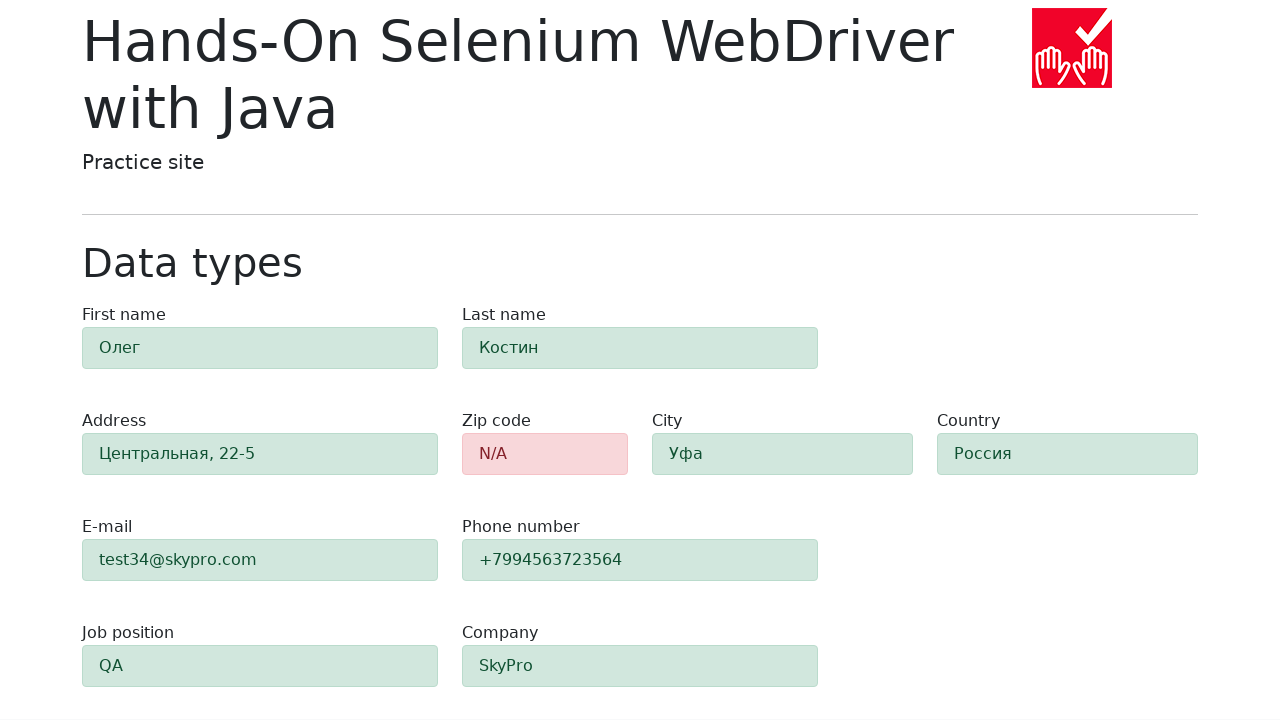